Tests file upload functionality by uploading a file and verifying the upload success message is displayed

Starting URL: https://the-internet.herokuapp.com/upload

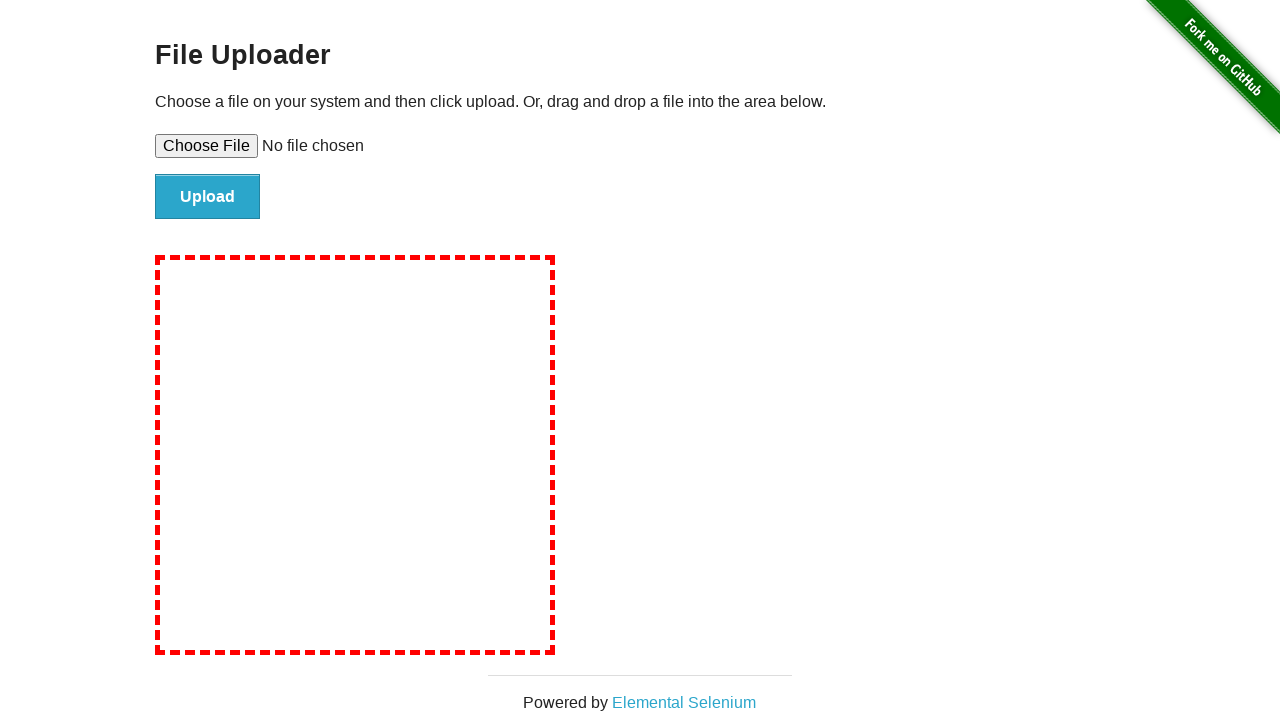

Created temporary test file for upload
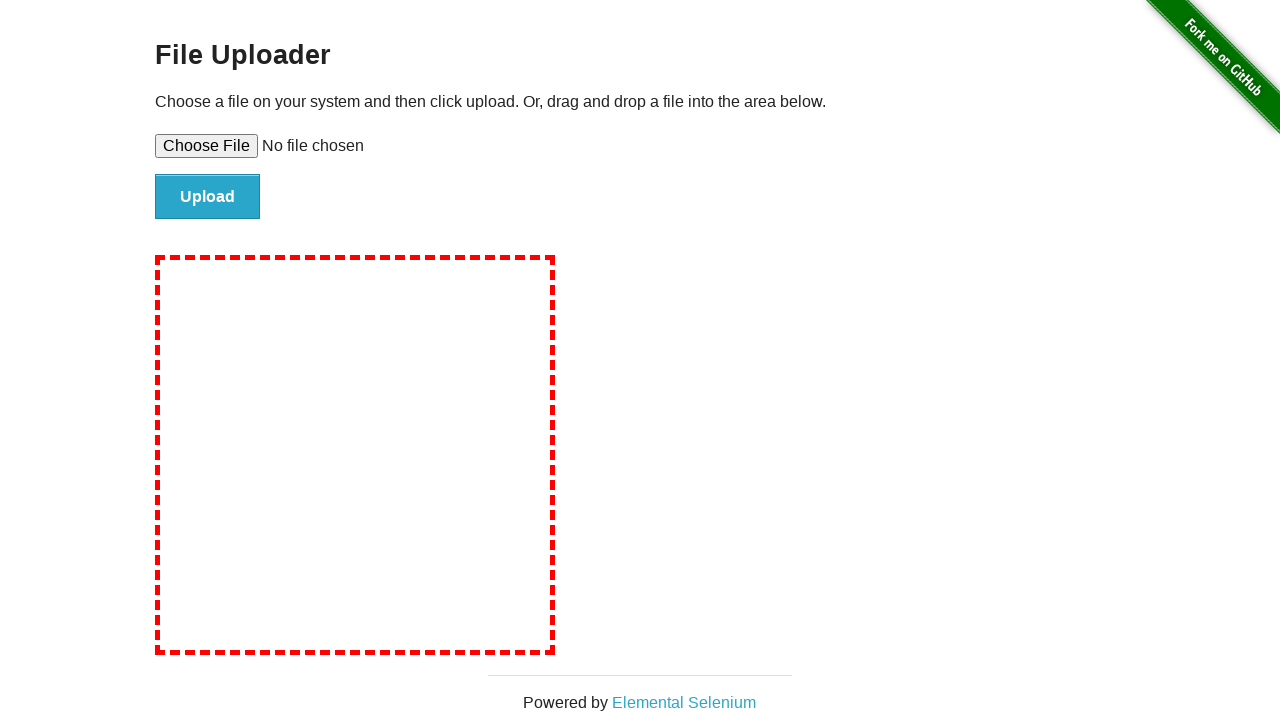

Set file input with test-upload-document.txt
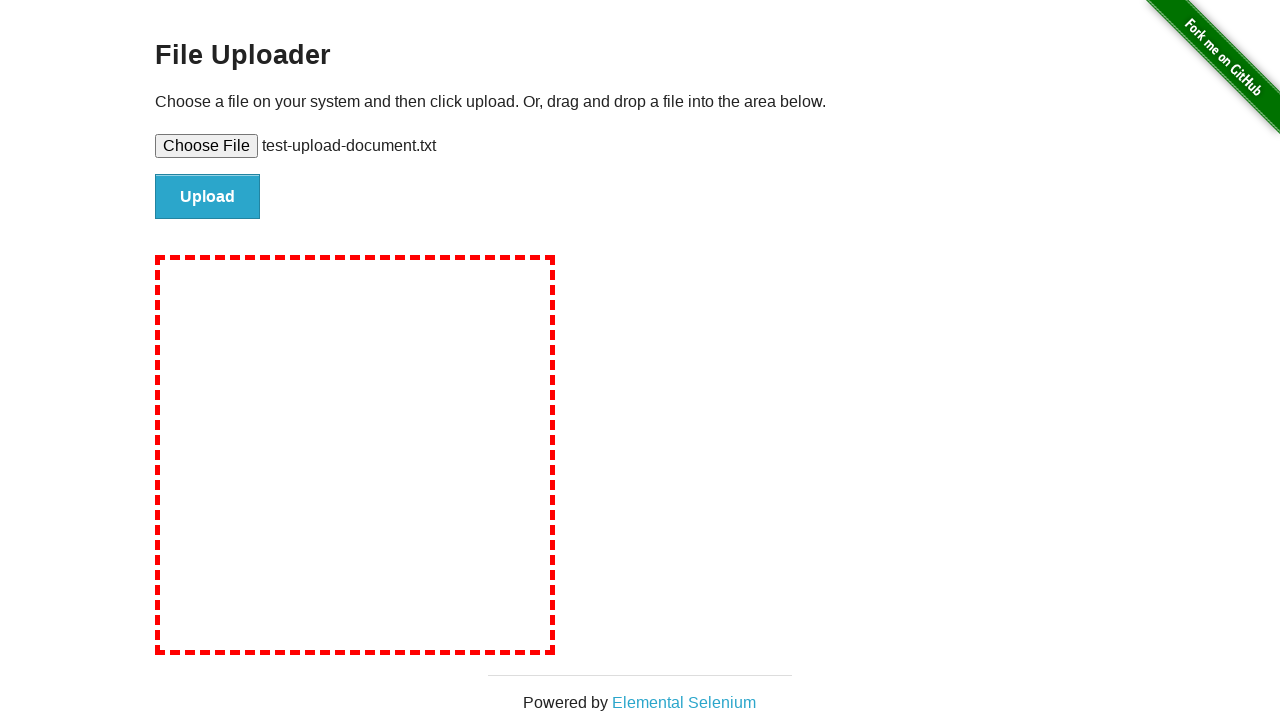

Clicked file submit button at (208, 197) on #file-submit
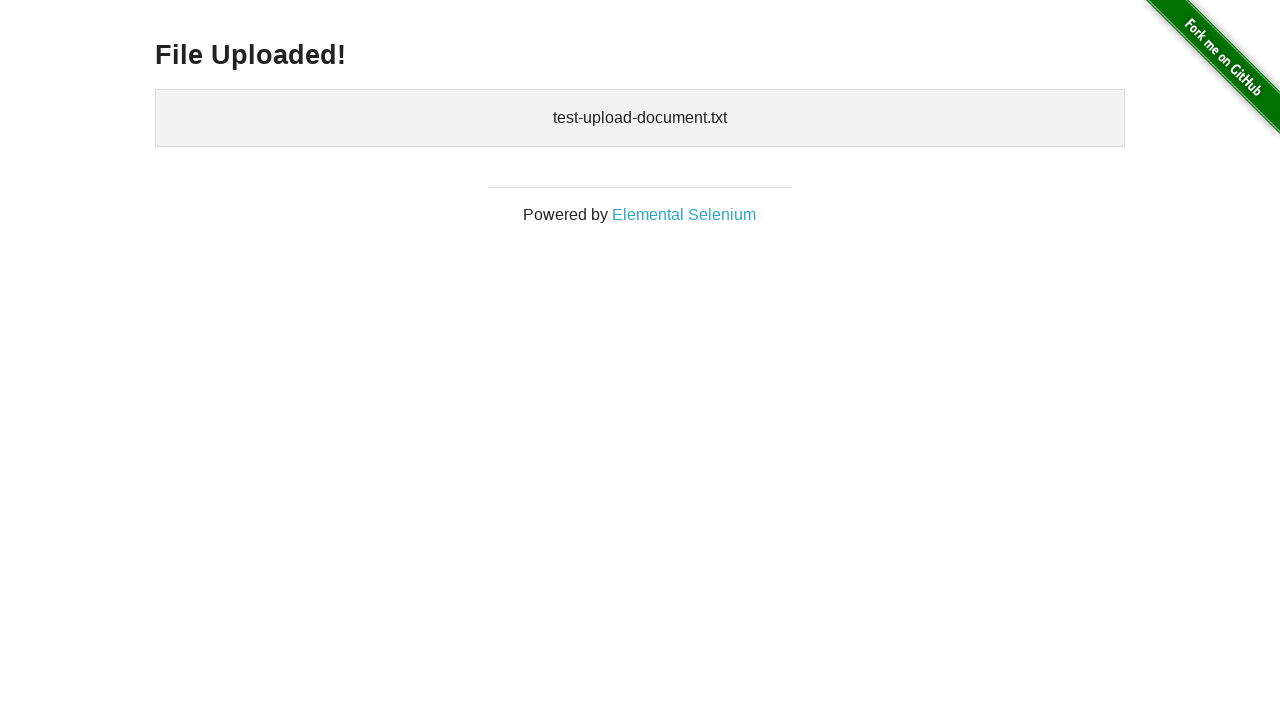

Verified 'File Uploaded!' success message is displayed
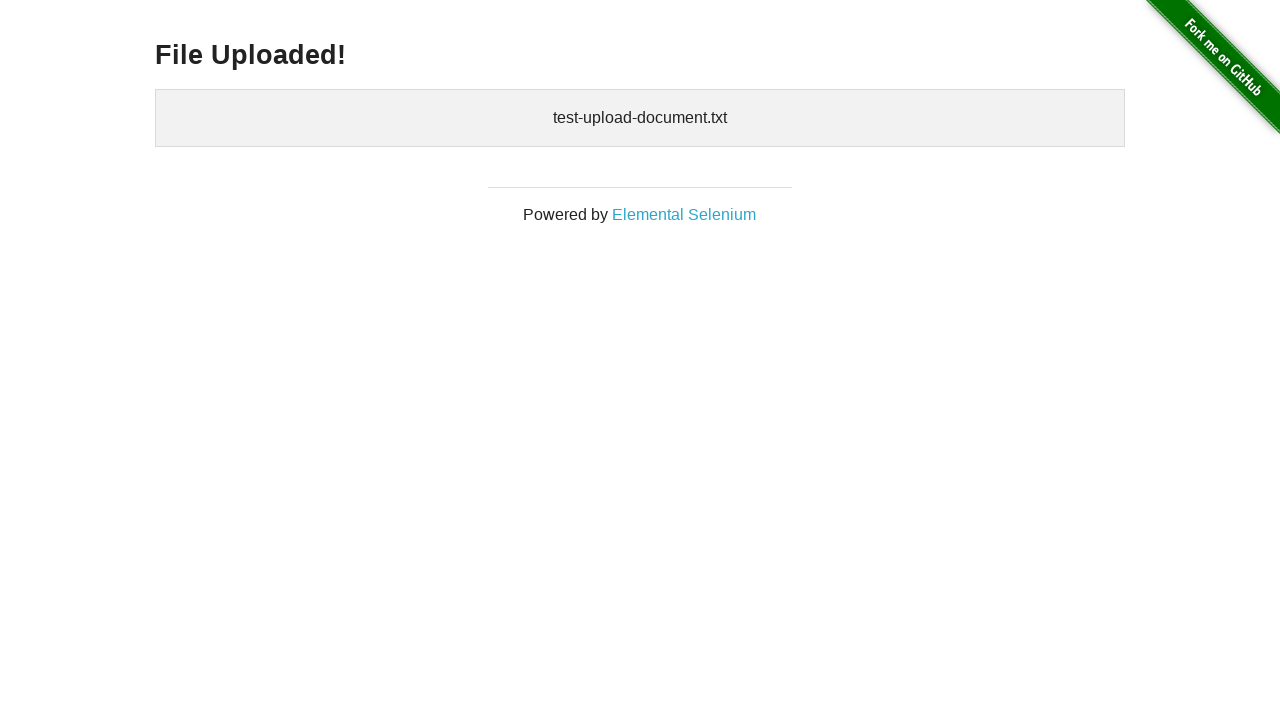

Cleaned up temporary test file
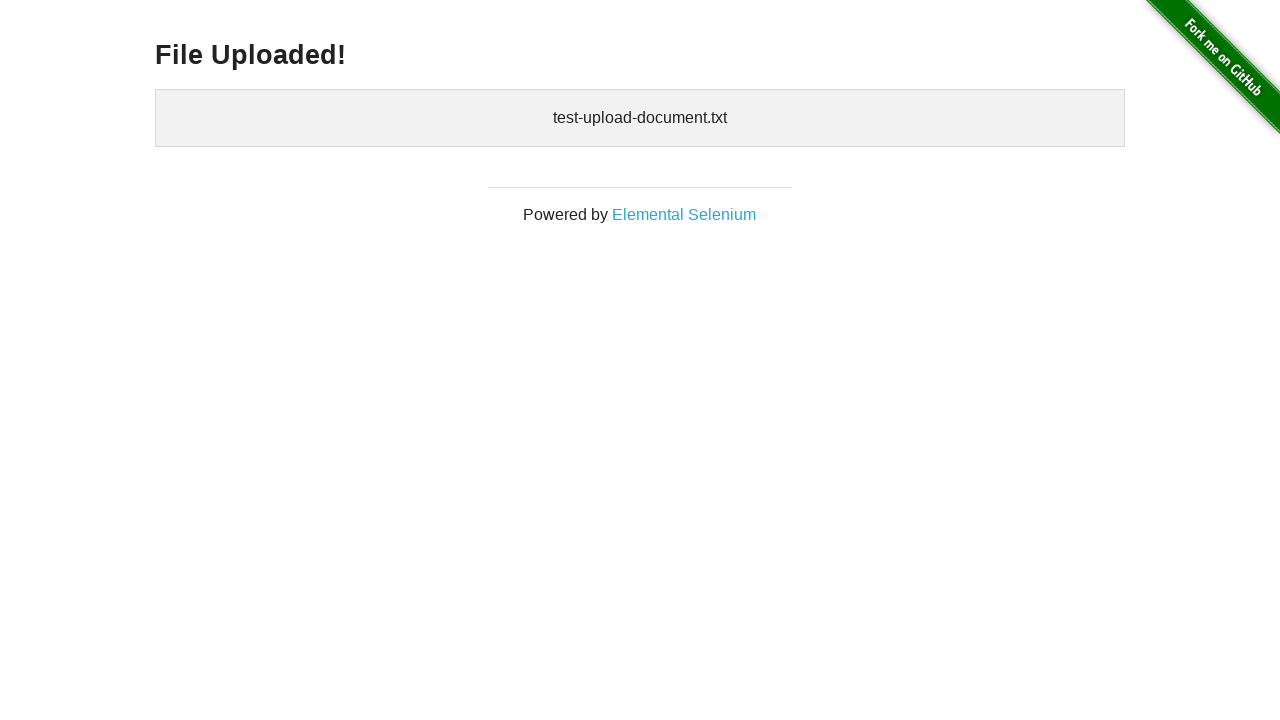

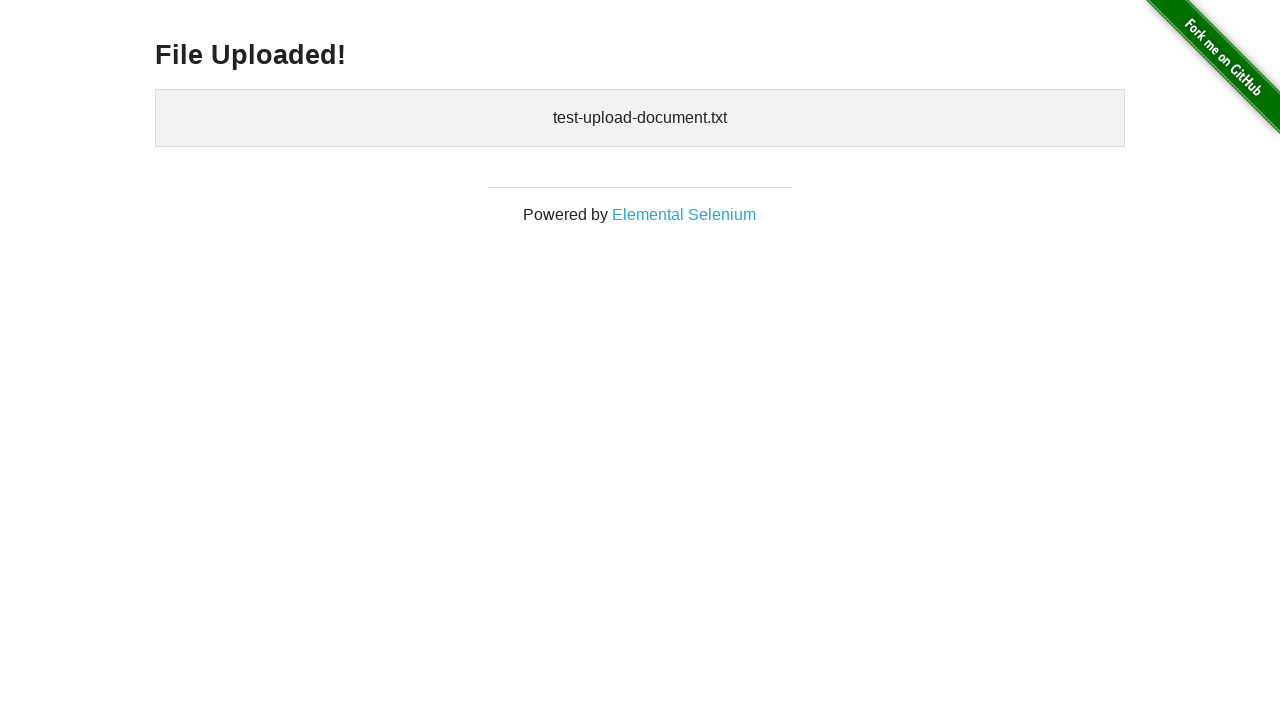